Tests drag and drop functionality by dragging an element from source to target within an iframe on the jQuery UI demo page

Starting URL: https://jqueryui.com/droppable/

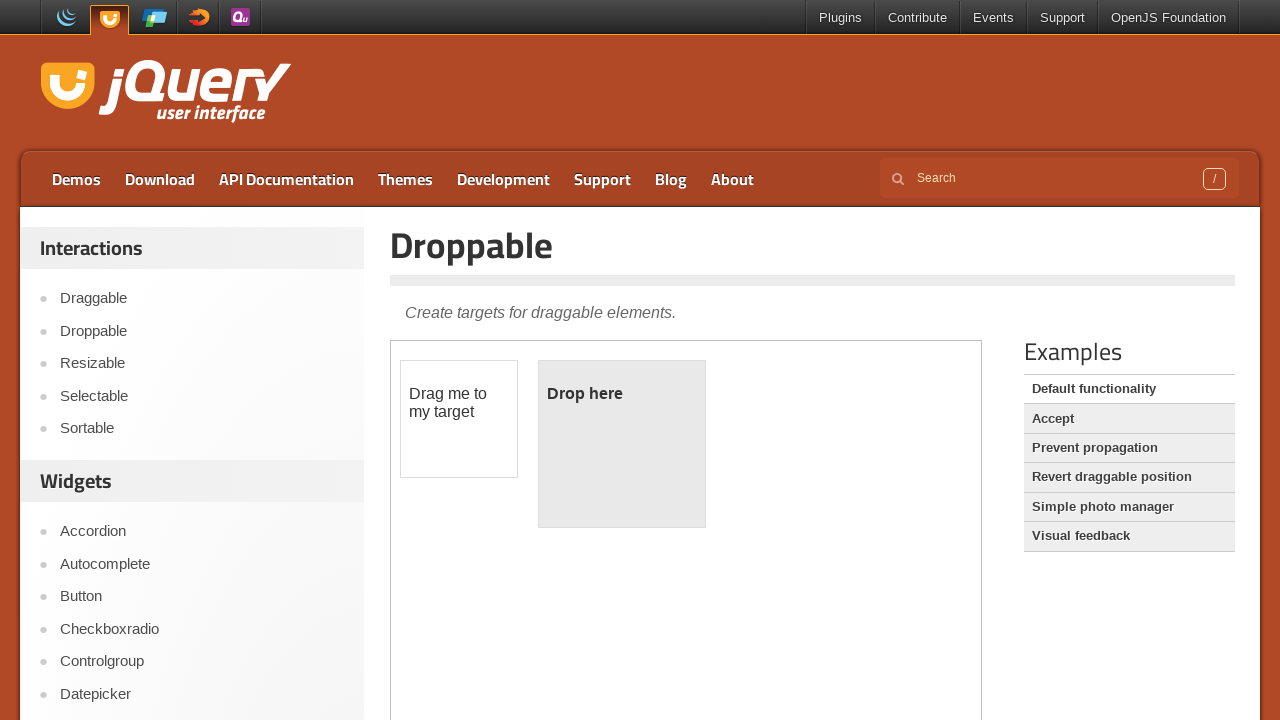

Navigated to jQuery UI droppable demo page
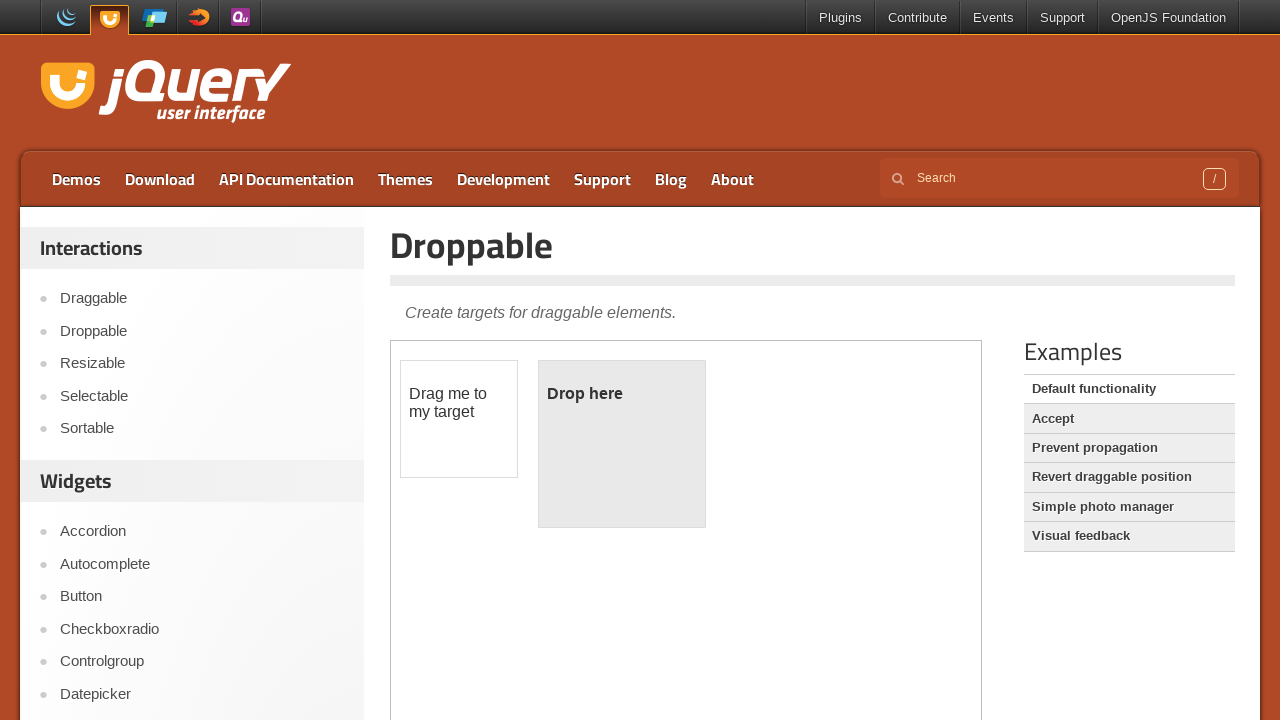

Located iframe containing drag and drop demo
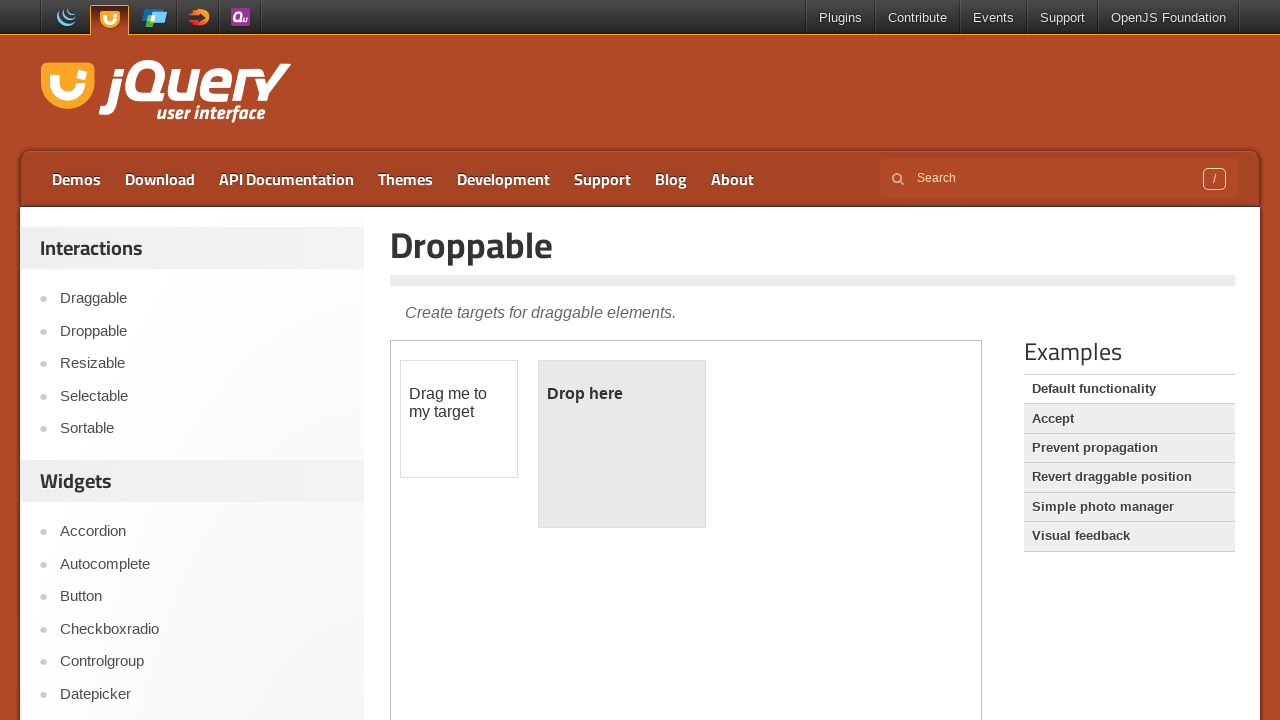

Located draggable element within iframe
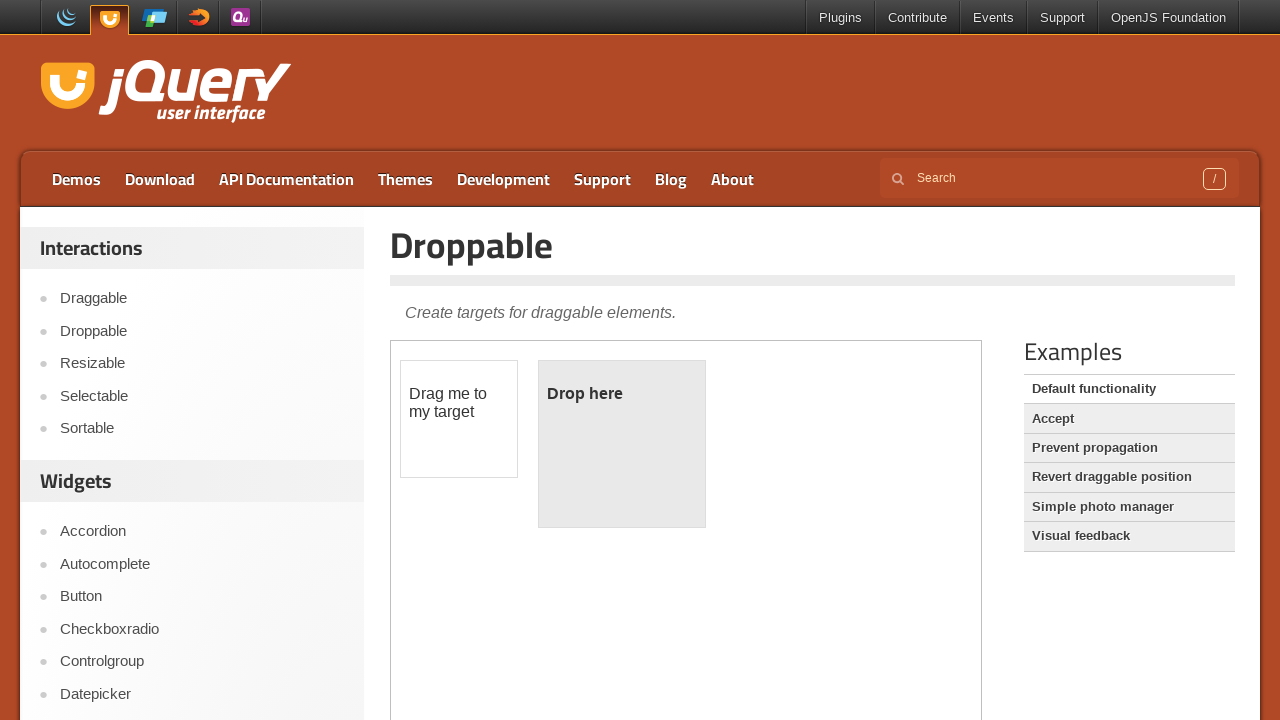

Located droppable target element within iframe
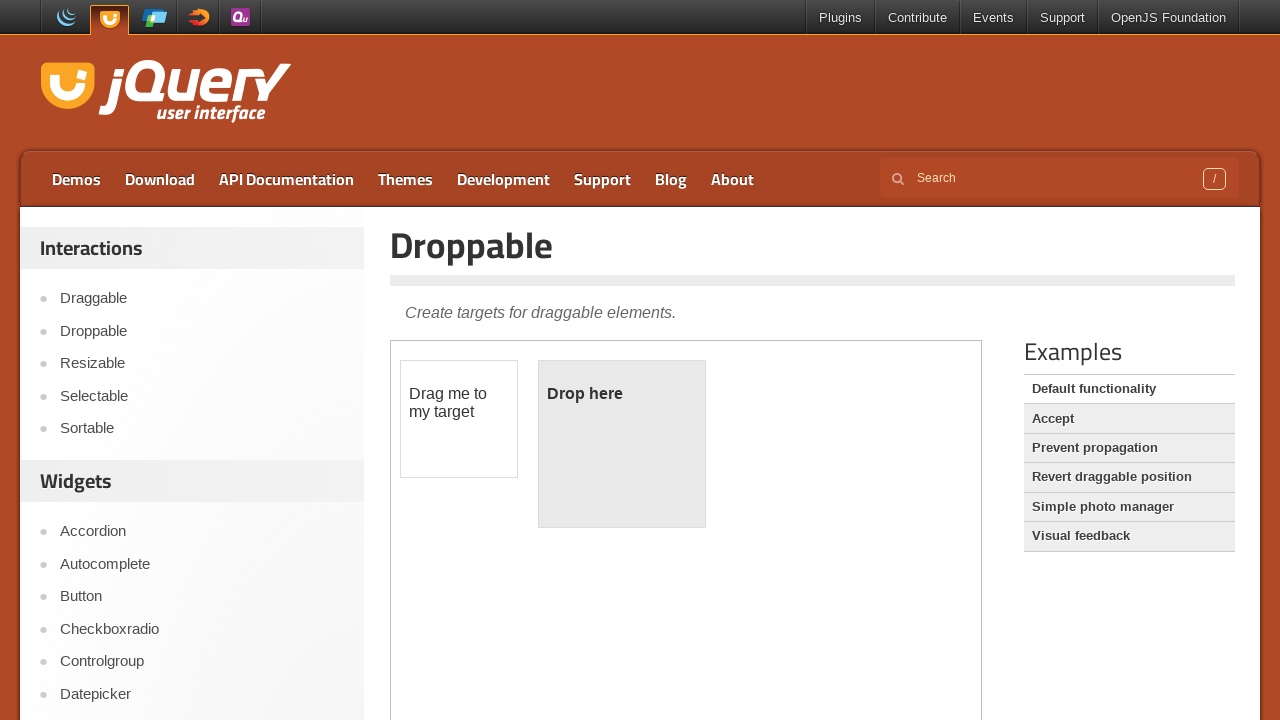

Dragged draggable element to droppable target at (622, 444)
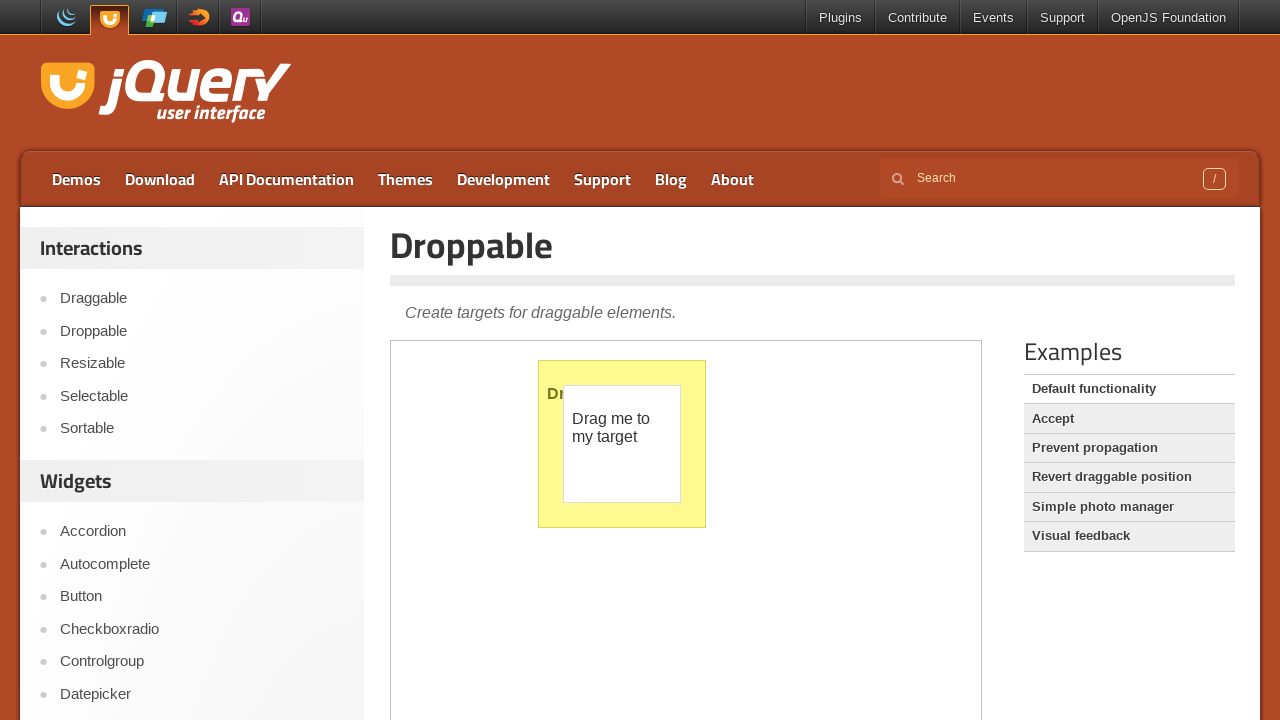

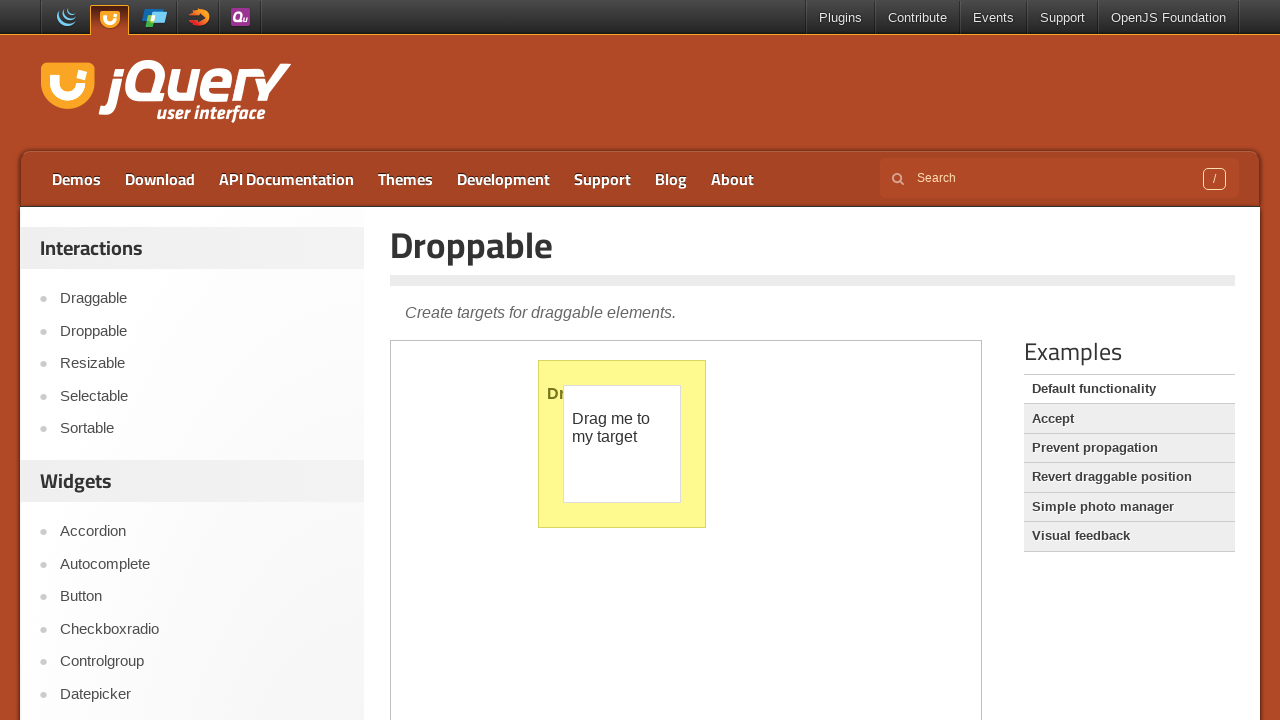